Tests dynamic element loading by clicking buttons that reveal text fields and then filling those fields with text

Starting URL: https://www.hyrtutorials.com/p/waits-demo.html

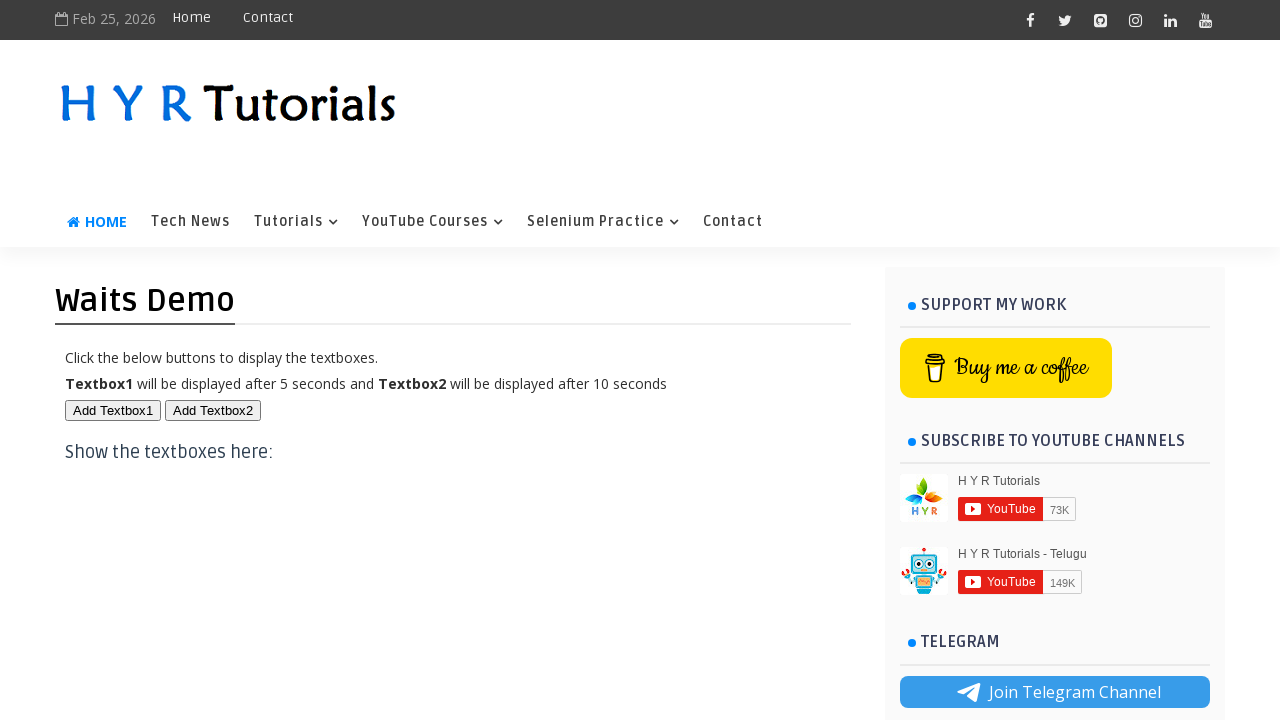

Navigated to waits demo page
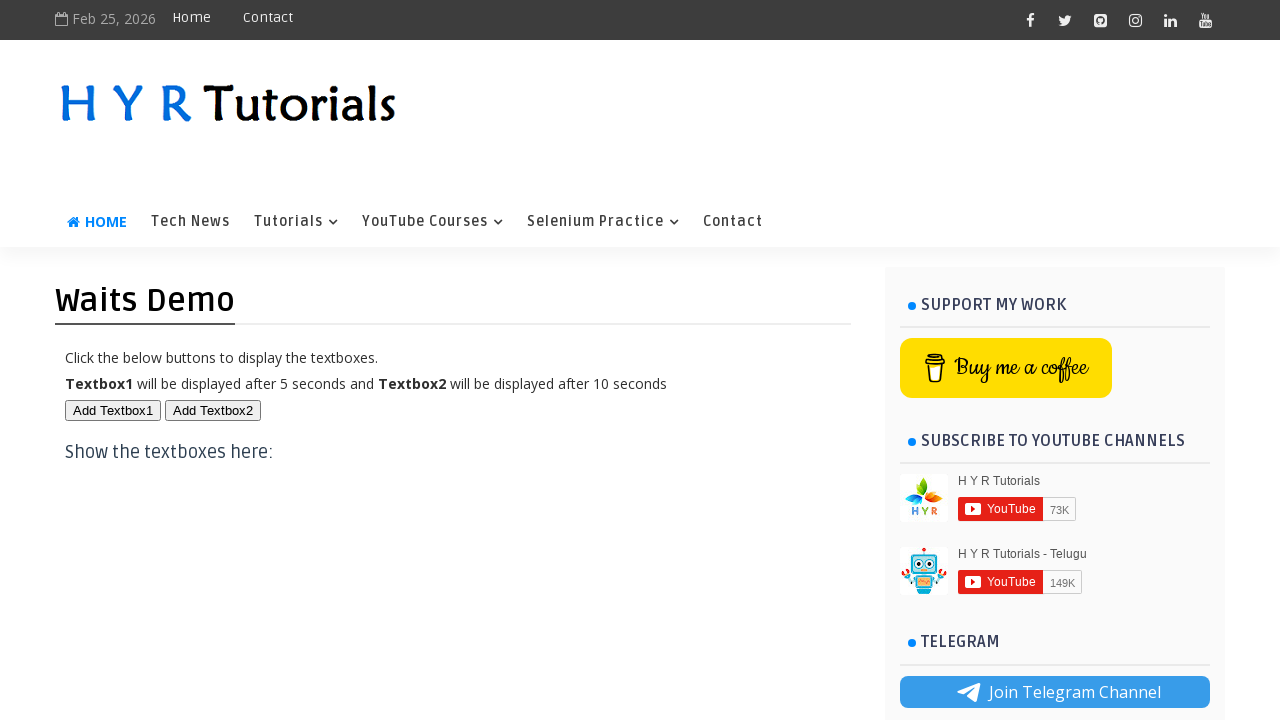

Clicked first button to reveal first text field at (113, 410) on #btn1
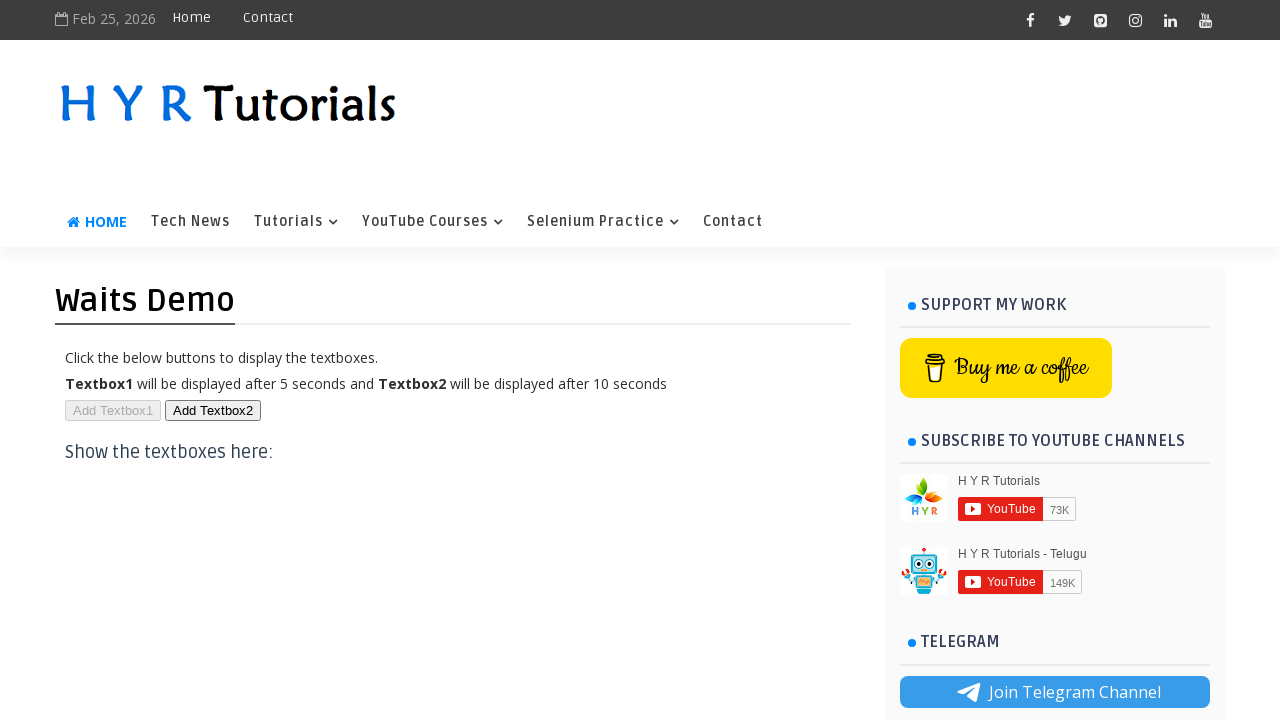

Filled first text field with 'This is me' on #txt1
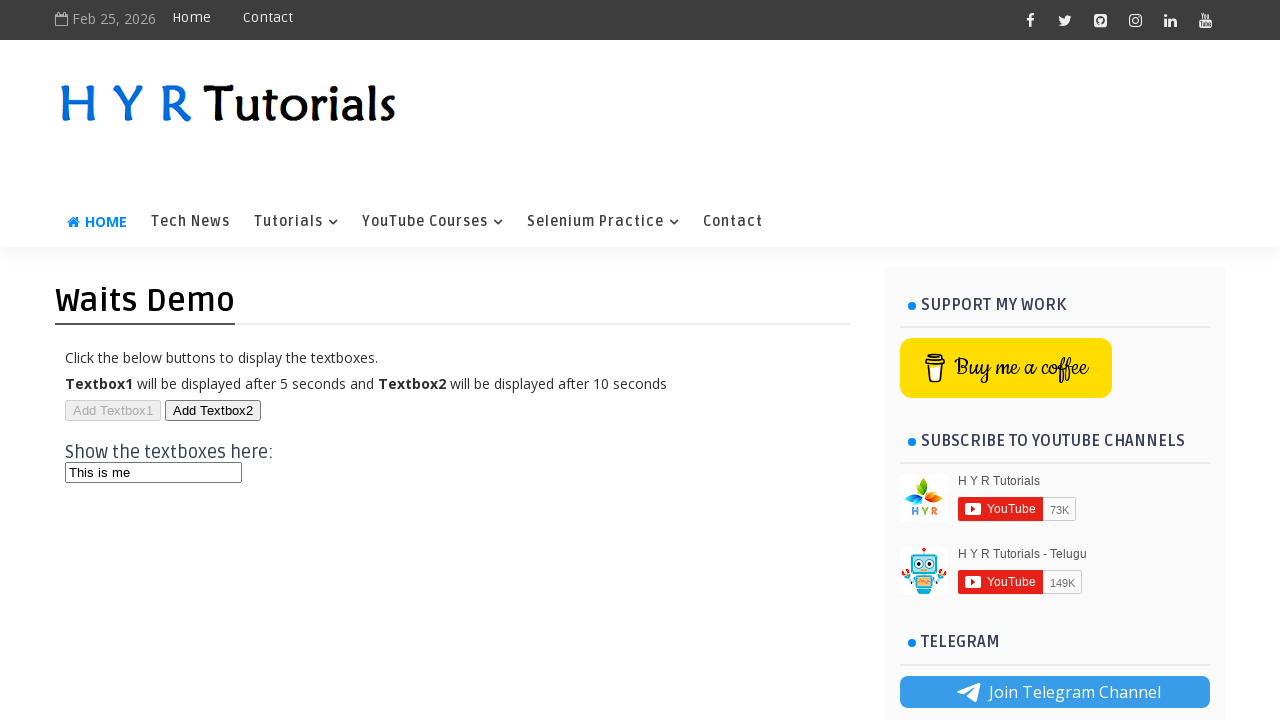

Clicked second button to reveal second text field at (213, 410) on #btn2
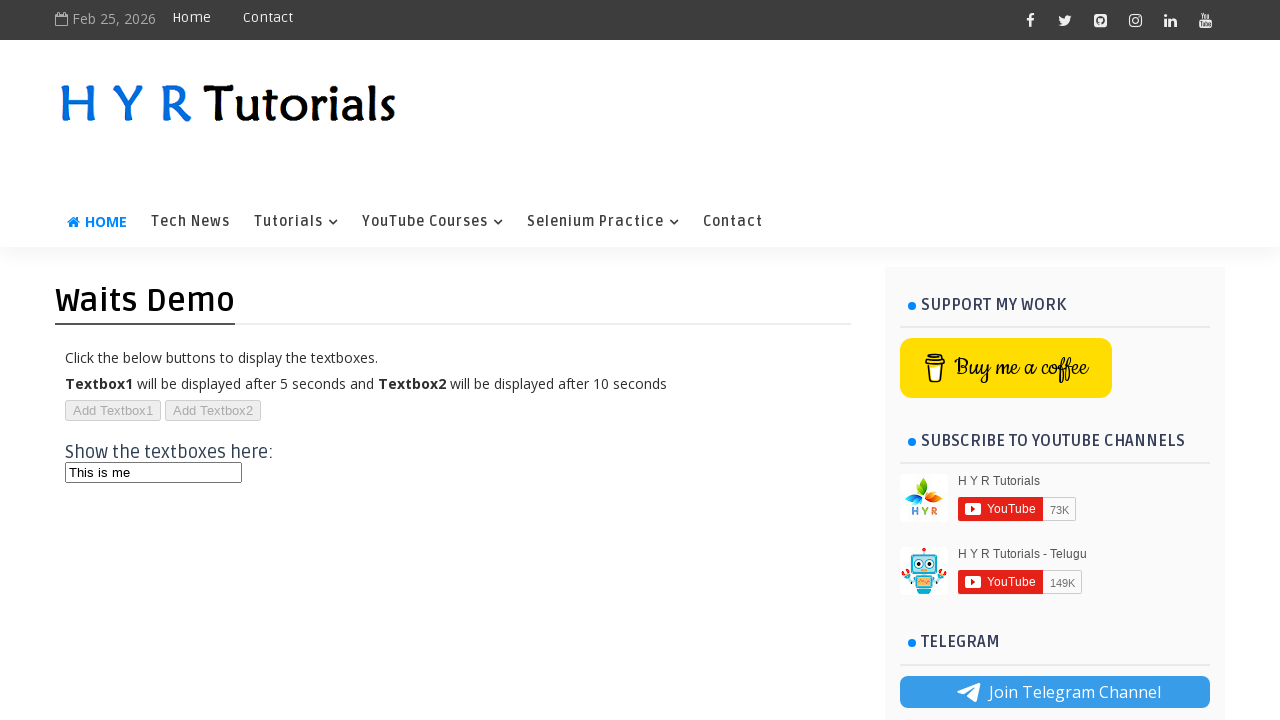

Filled second text field with 'This is not you' on #txt2
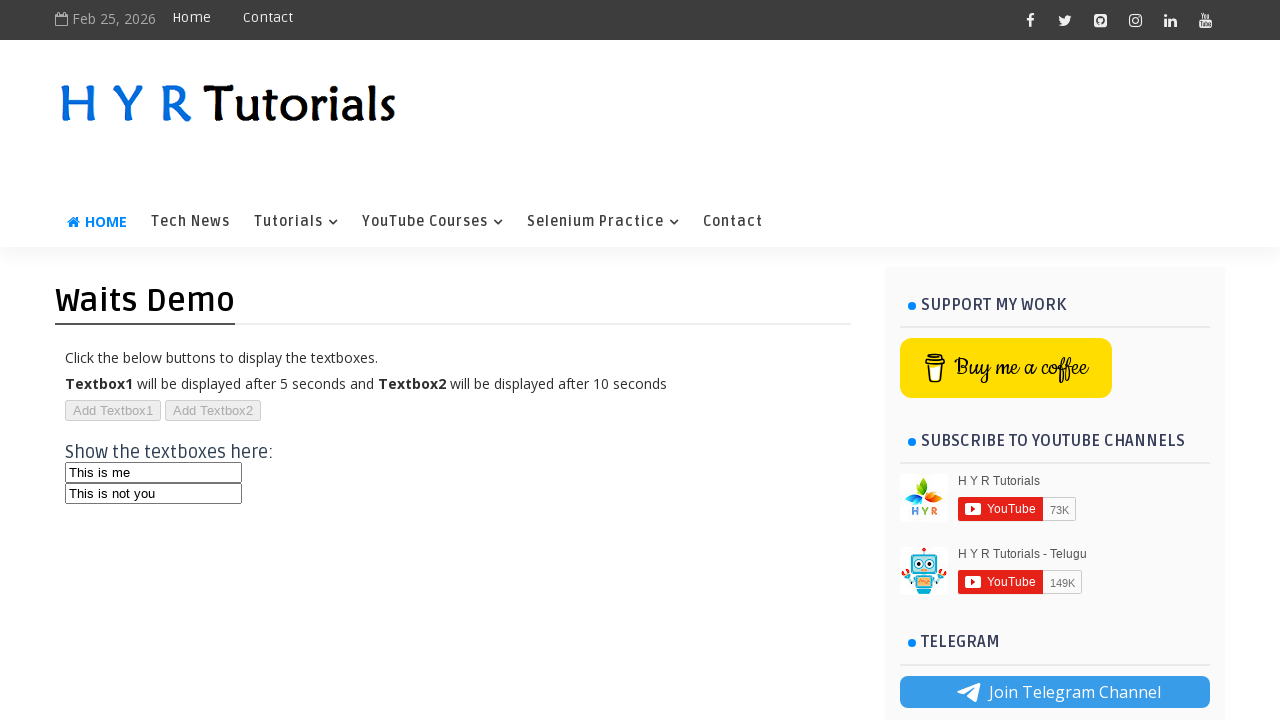

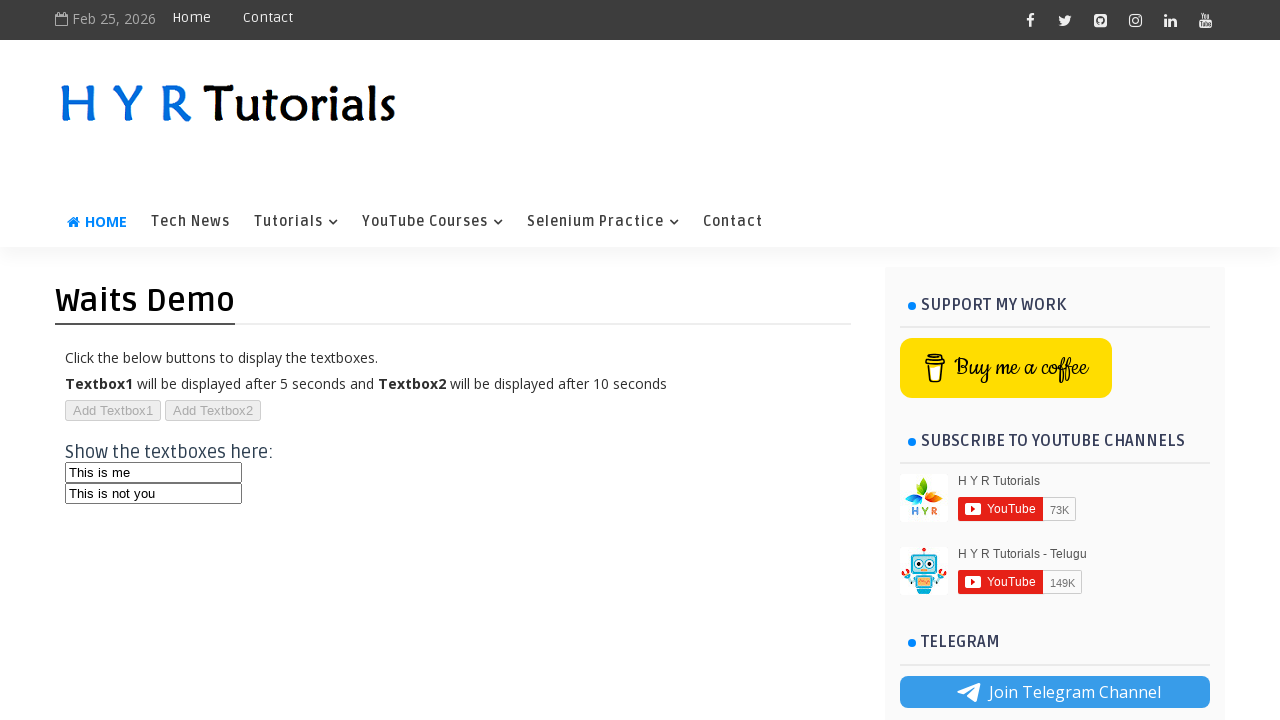